Navigates to an Angular demo application and clicks on the library button to test navigation functionality

Starting URL: https://rahulshettyacademy.com/angularAppdemo/

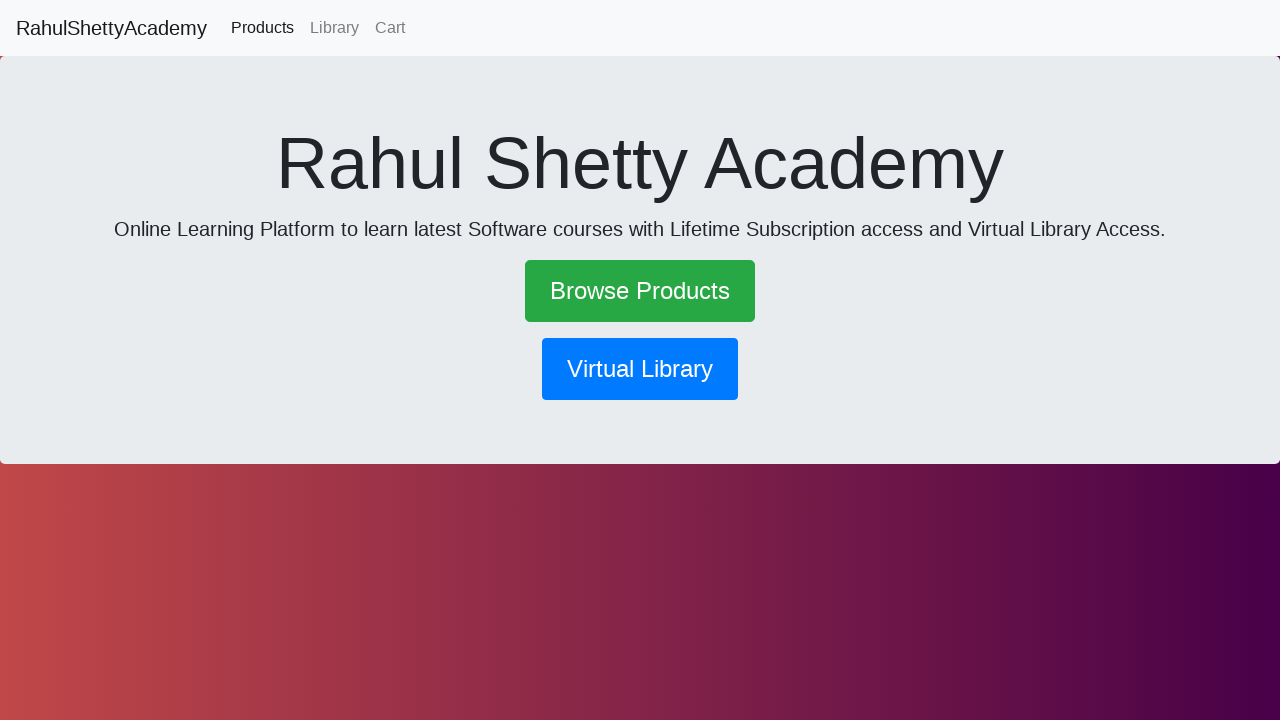

Clicked the library navigation button at (640, 369) on button[routerlink*='library']
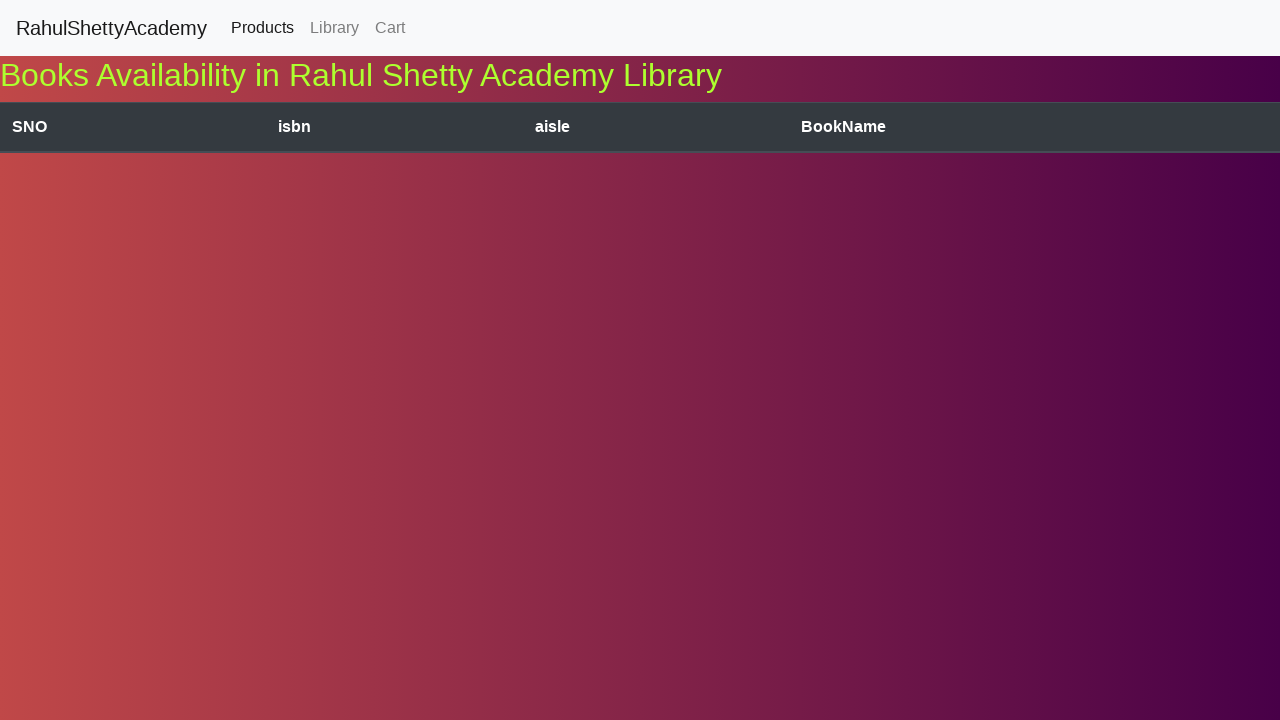

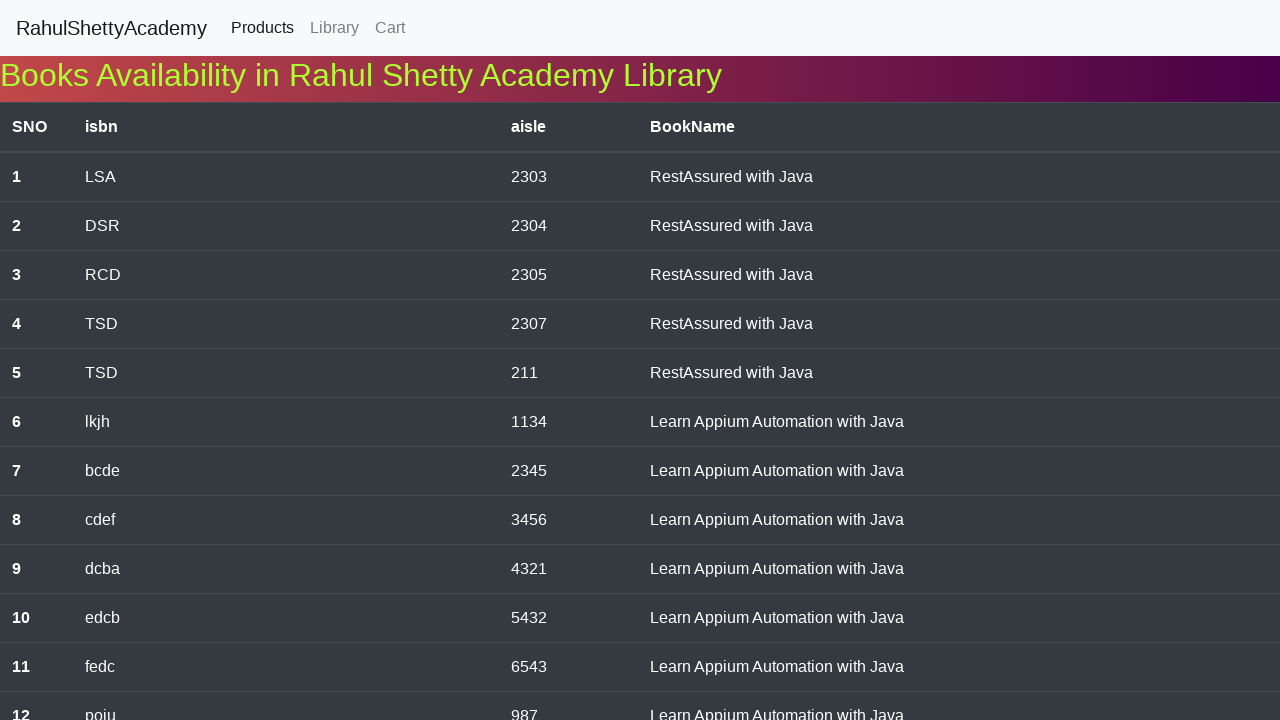